Tests radio button interaction by selecting a specific radio button option ("Butter") from a group of radio buttons on an HTML forms demo page

Starting URL: http://www.echoecho.com/htmlforms10.htm

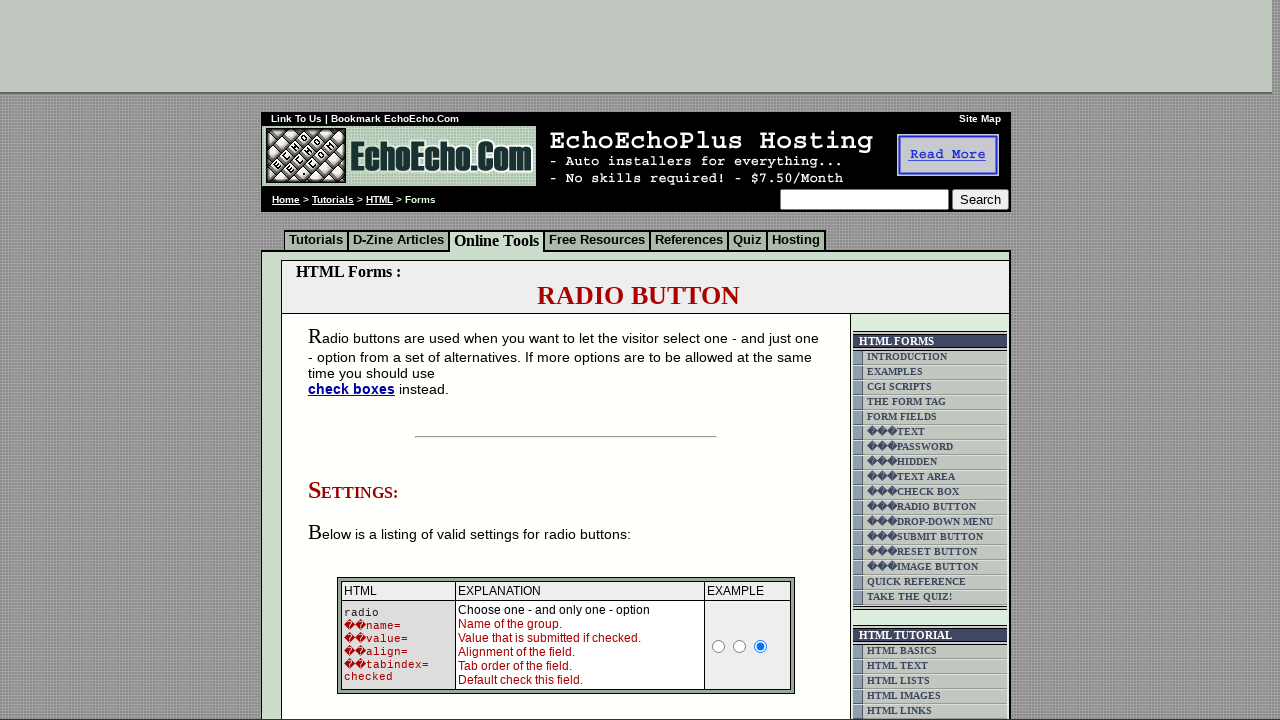

Navigated to HTML forms demo page
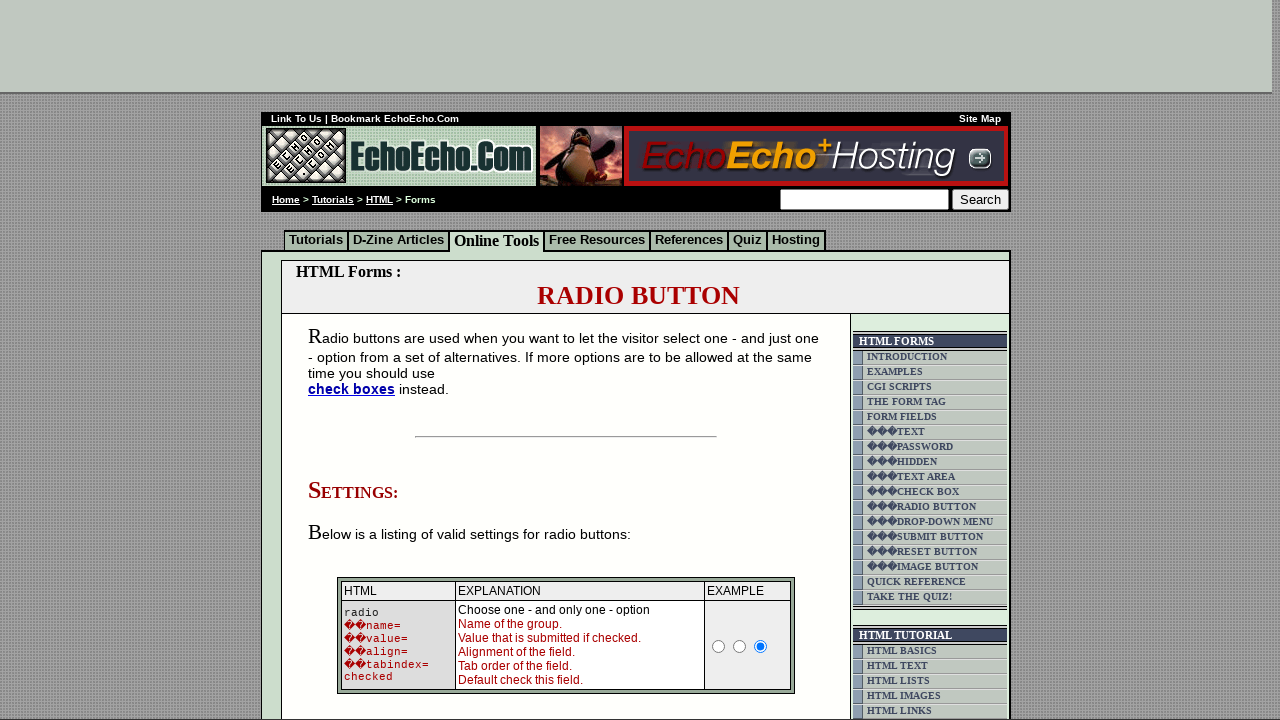

Radio button group 'group1' is present on the page
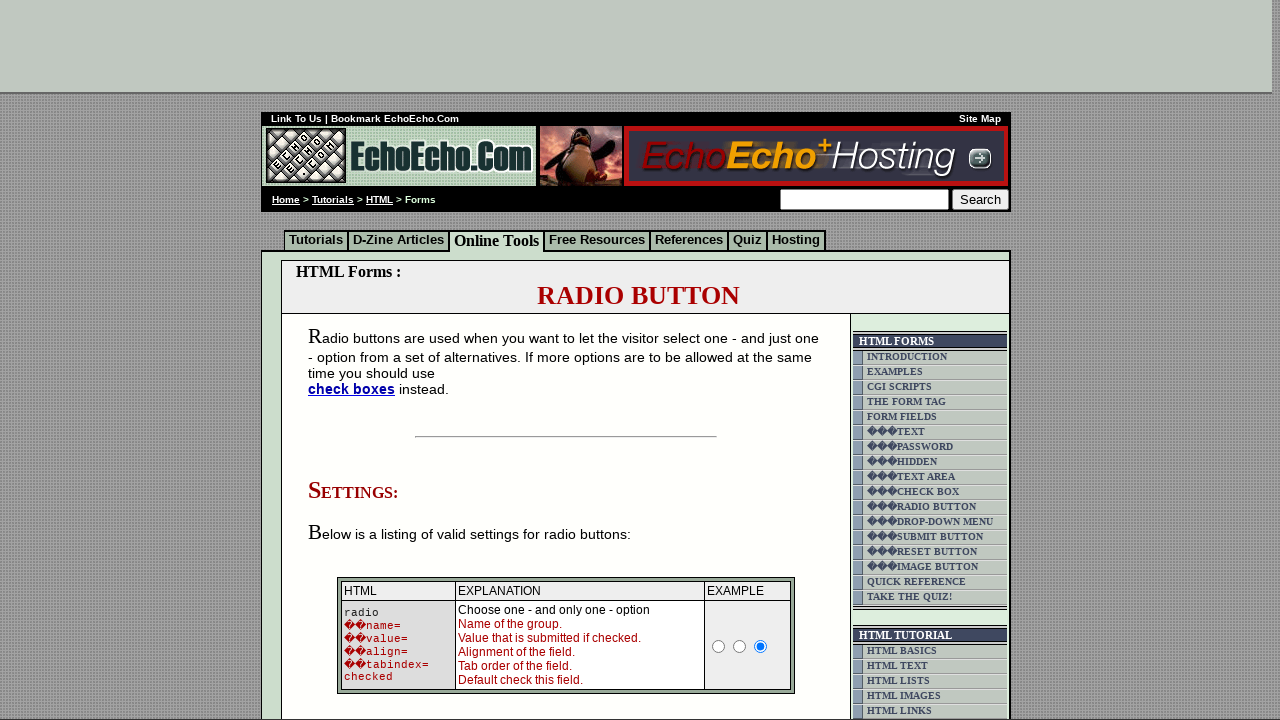

Selected 'Butter' radio button option at (356, 360) on input[value='Butter']
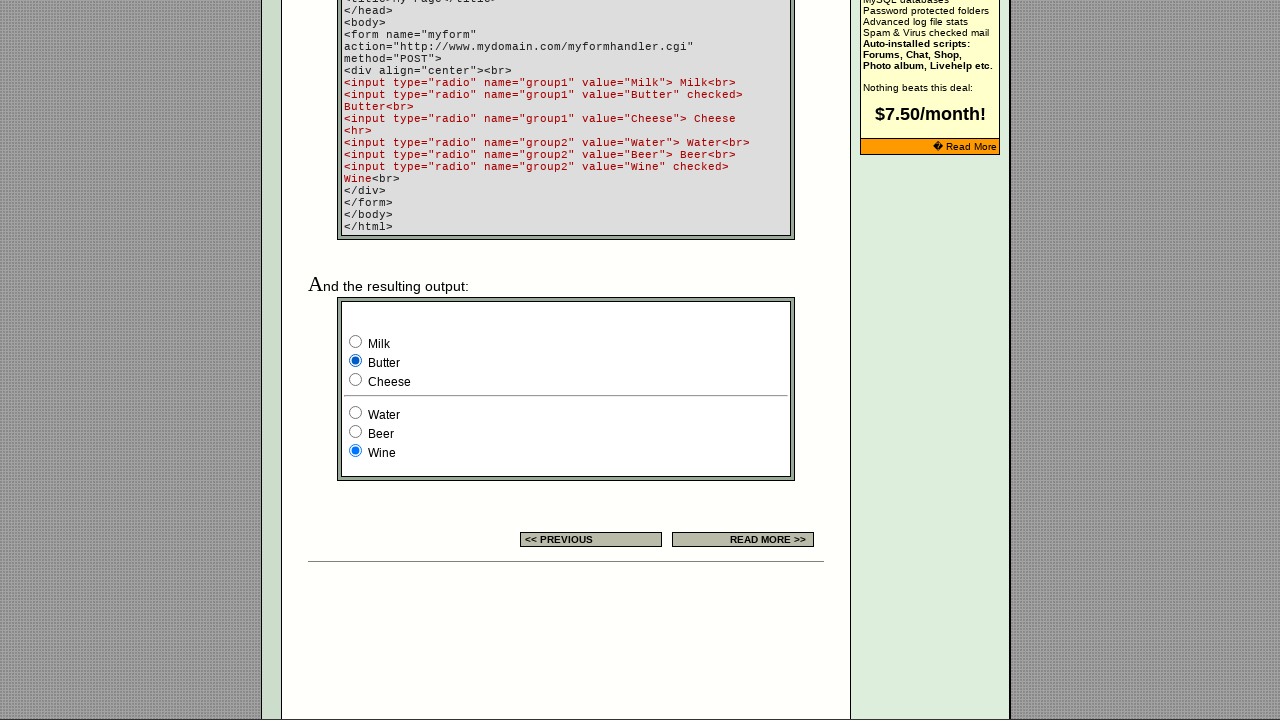

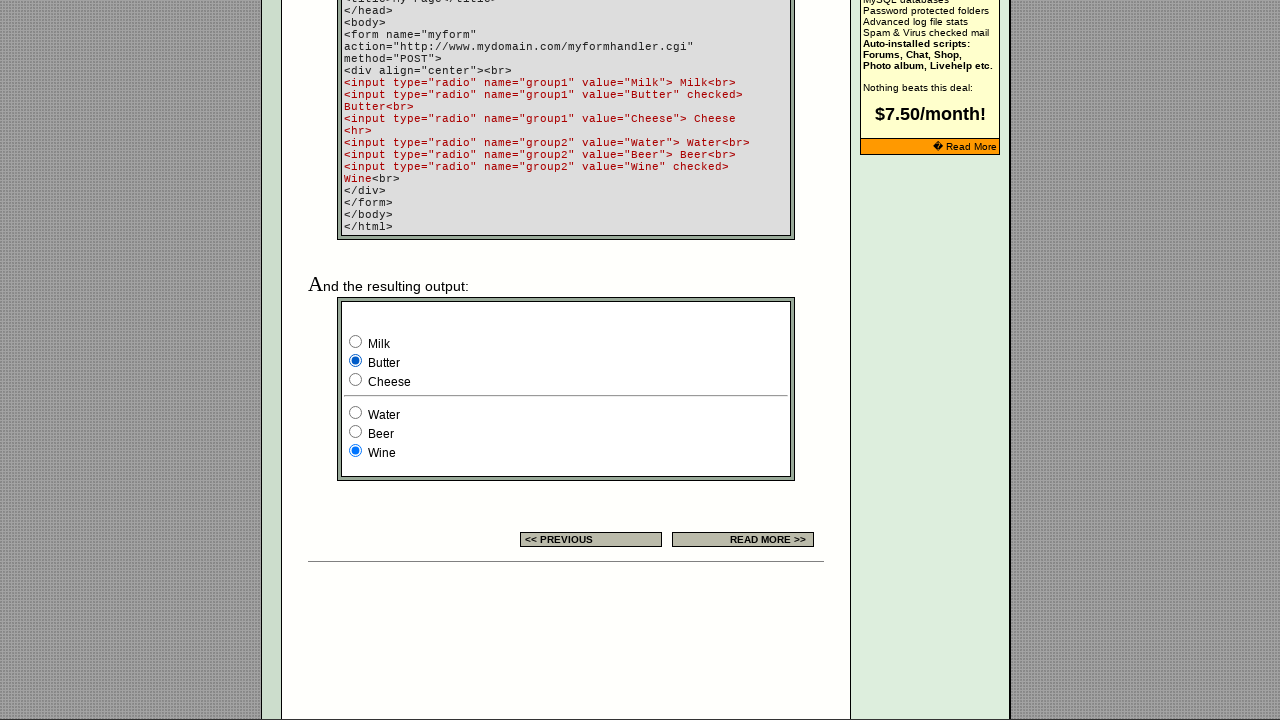